Tests multiple windows functionality by clicking a link that opens a new window and verifying multiple windows are present

Starting URL: https://the-internet.herokuapp.com/

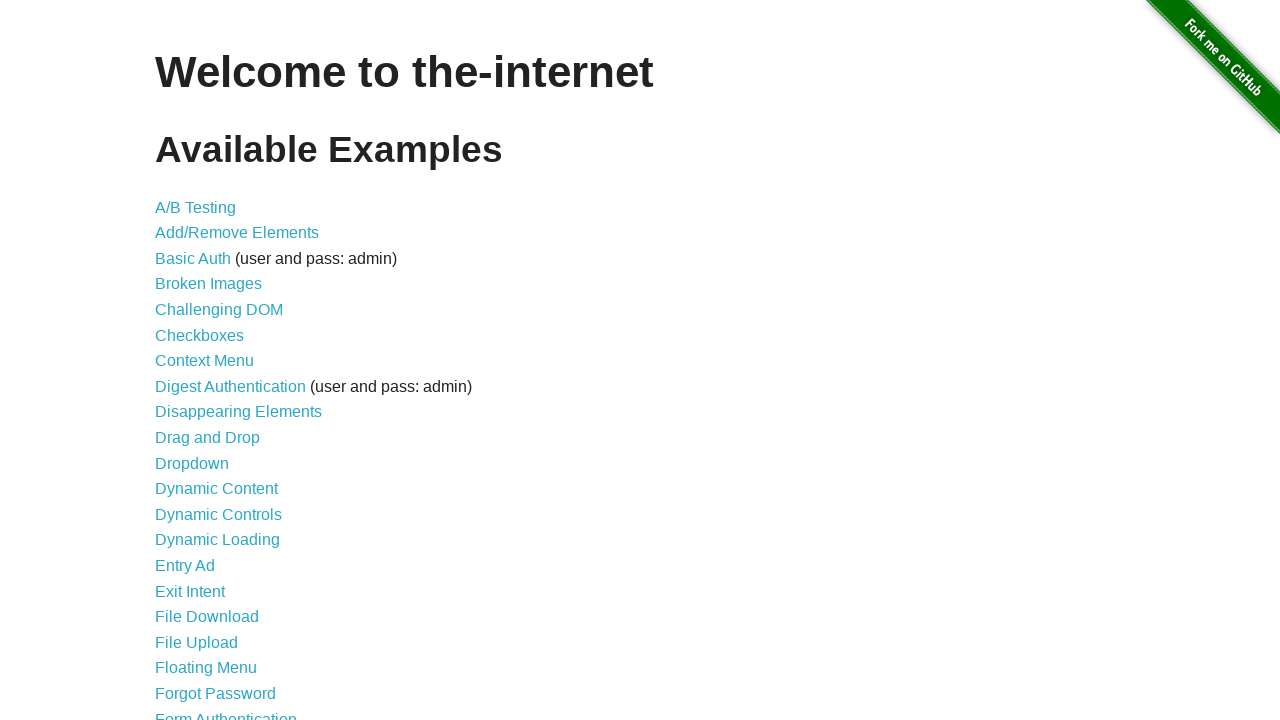

Clicked on Multiple Windows link at (218, 369) on xpath=//a[contains(text(),'Multiple Windows')]
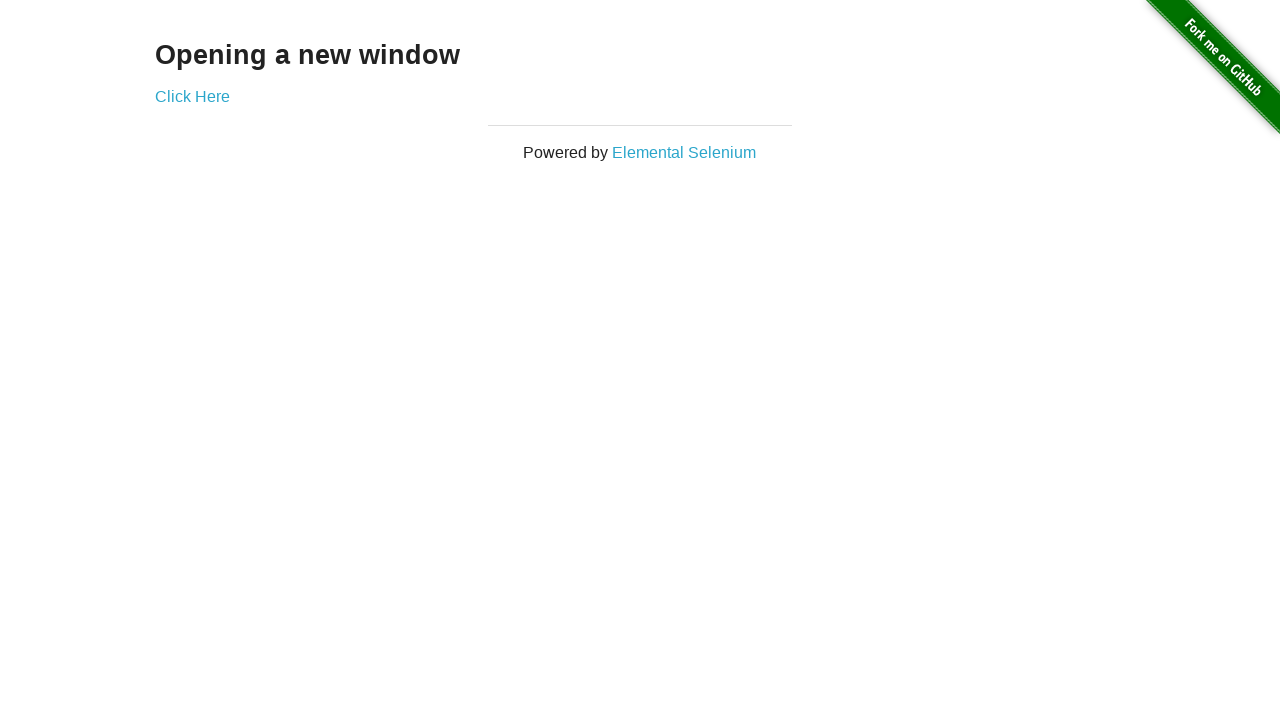

Clicked on 'Click Here' link to open new window at (192, 96) on xpath=//a[contains(text(),'Click Here')]
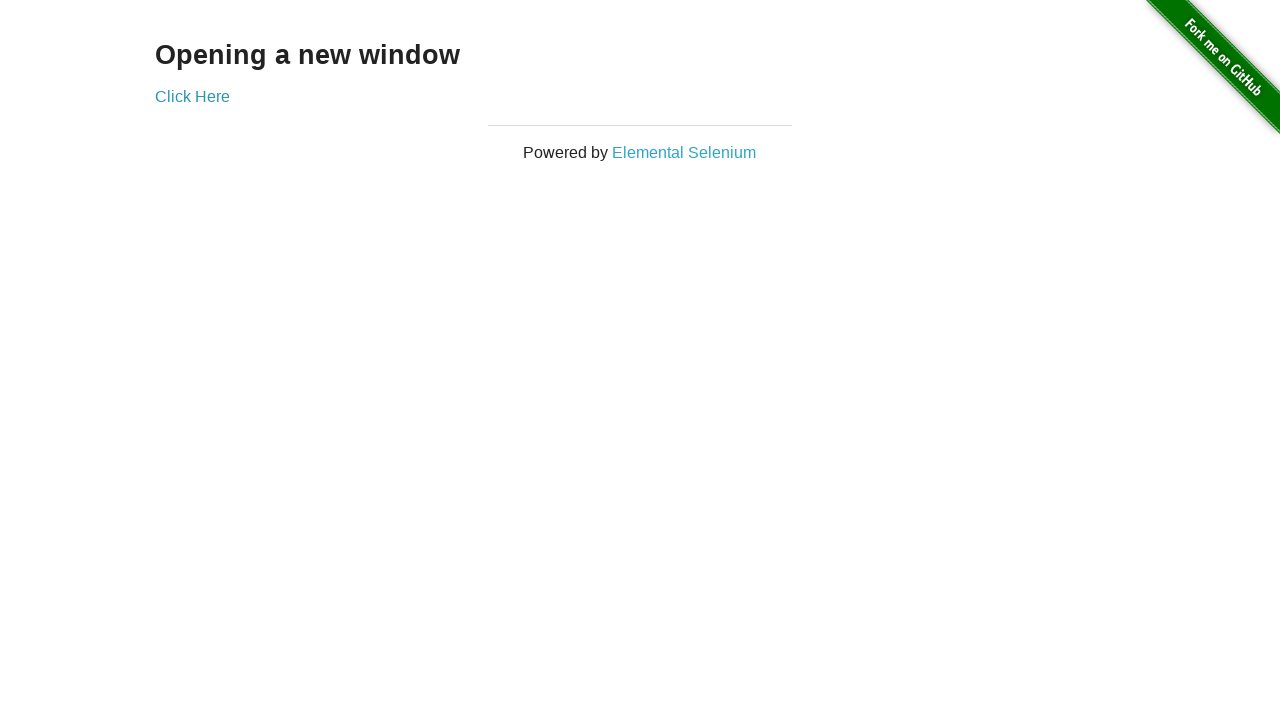

Waited 1000ms for new window/tab to open
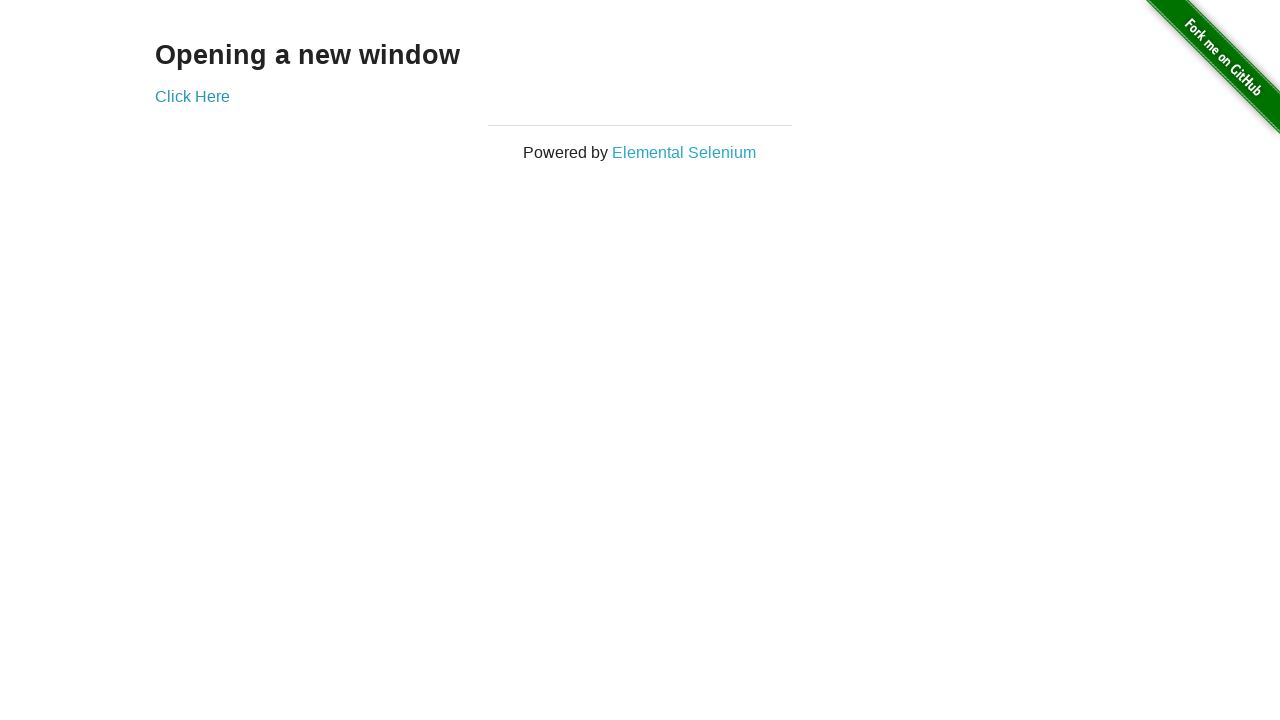

Verified multiple windows exist in context
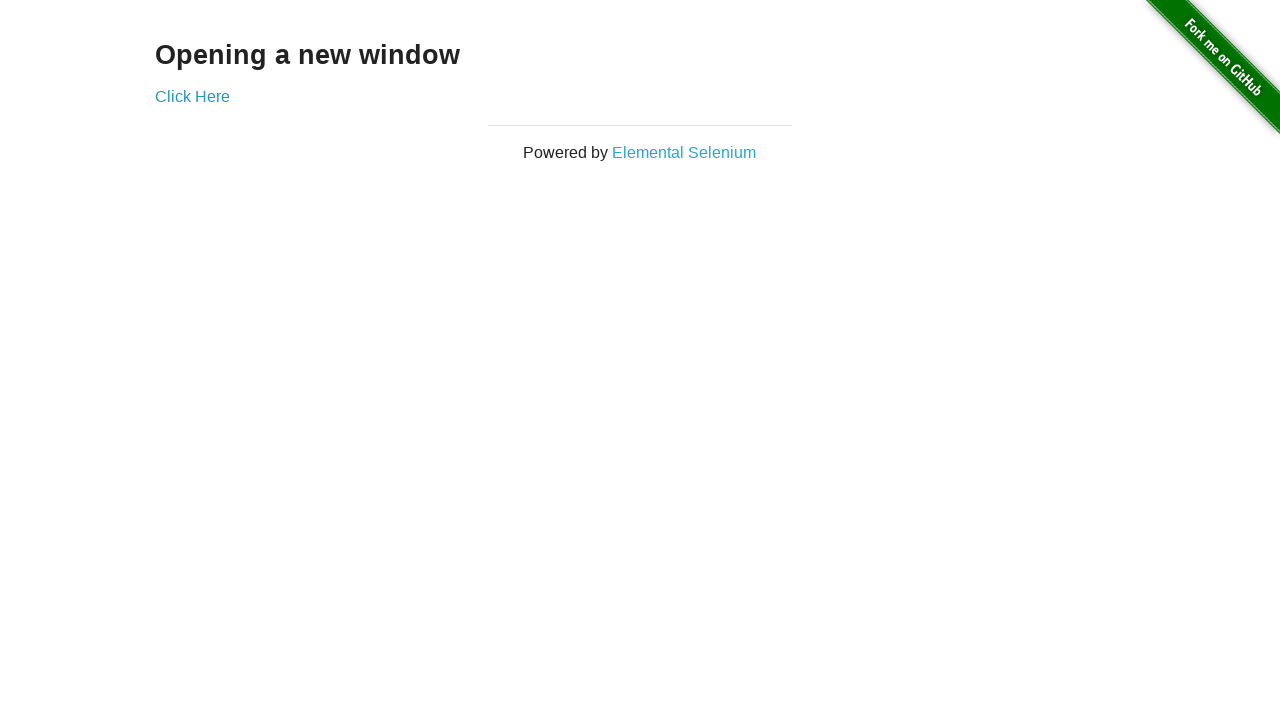

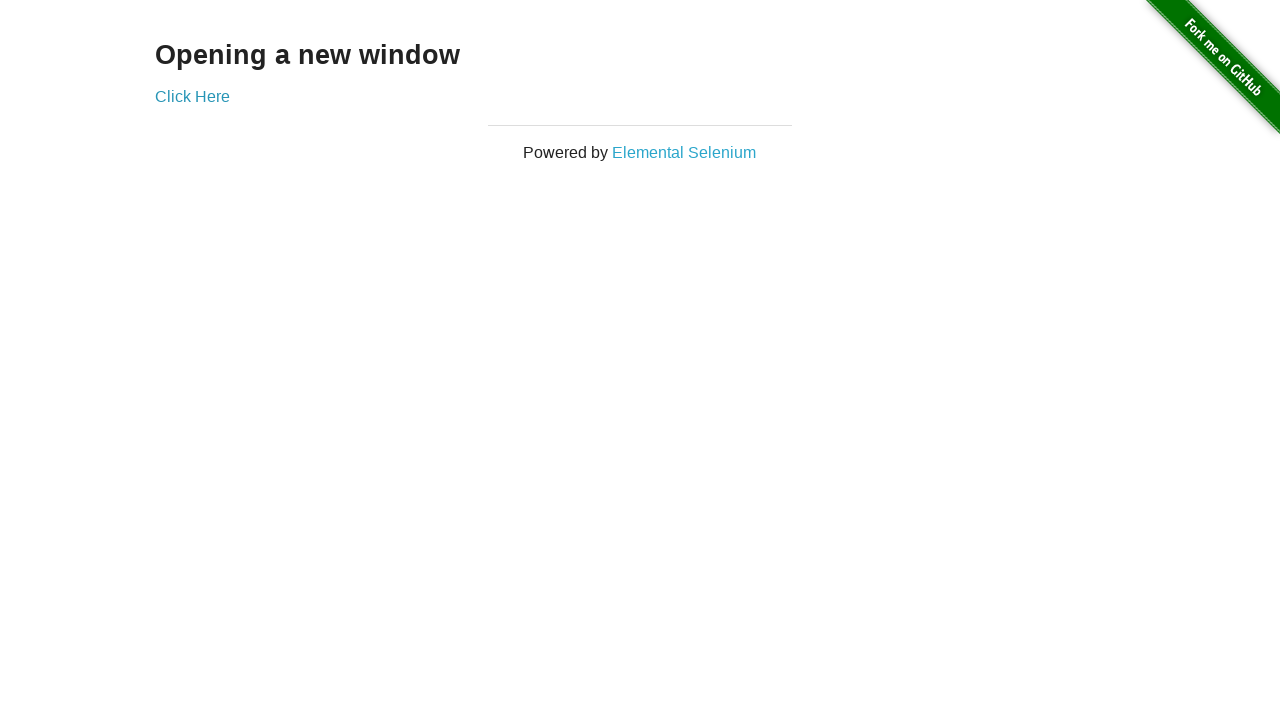